Tests that other controls are hidden when editing a todo item

Starting URL: https://demo.playwright.dev/todomvc

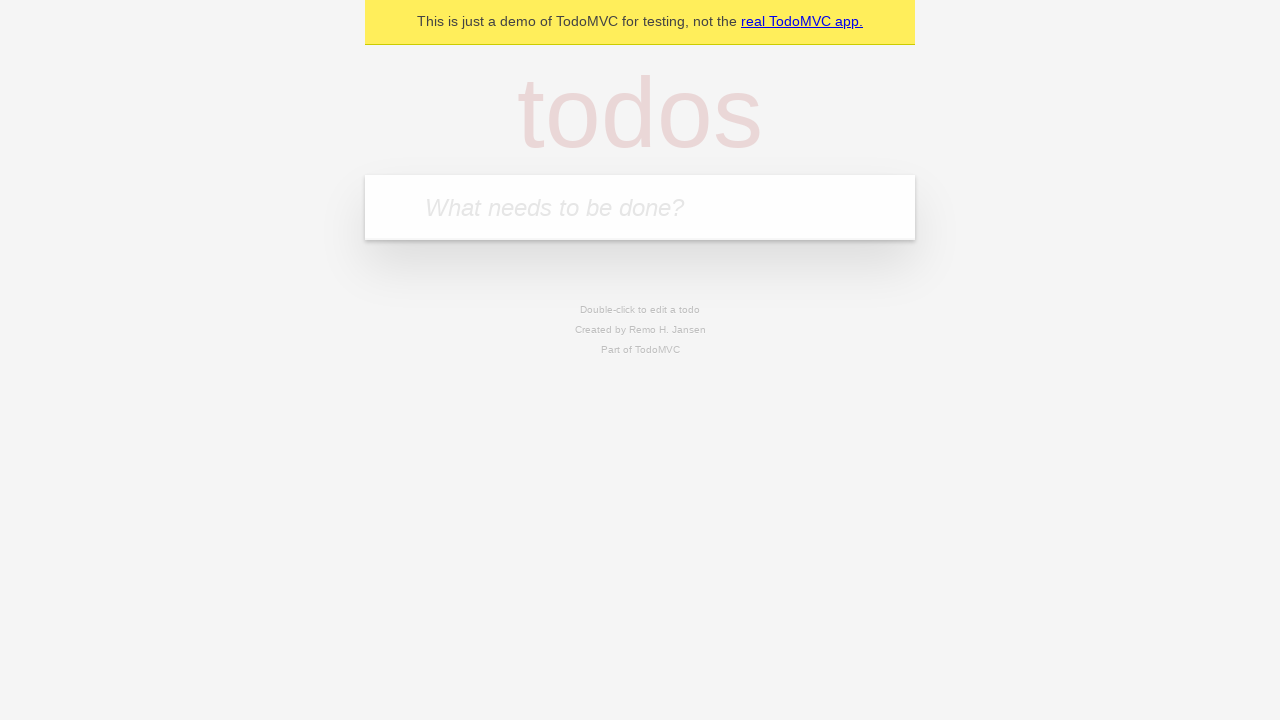

Filled todo input with 'buy some cheese' on internal:attr=[placeholder="What needs to be done?"i]
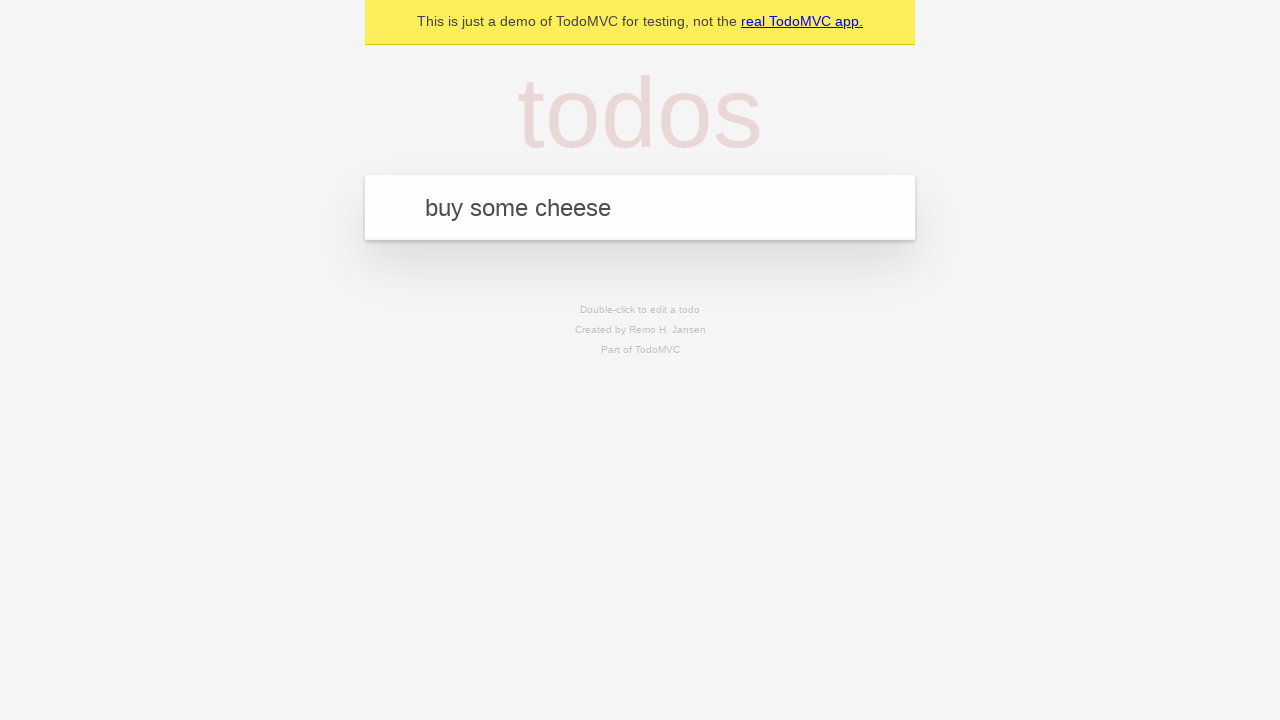

Pressed Enter to create first todo item on internal:attr=[placeholder="What needs to be done?"i]
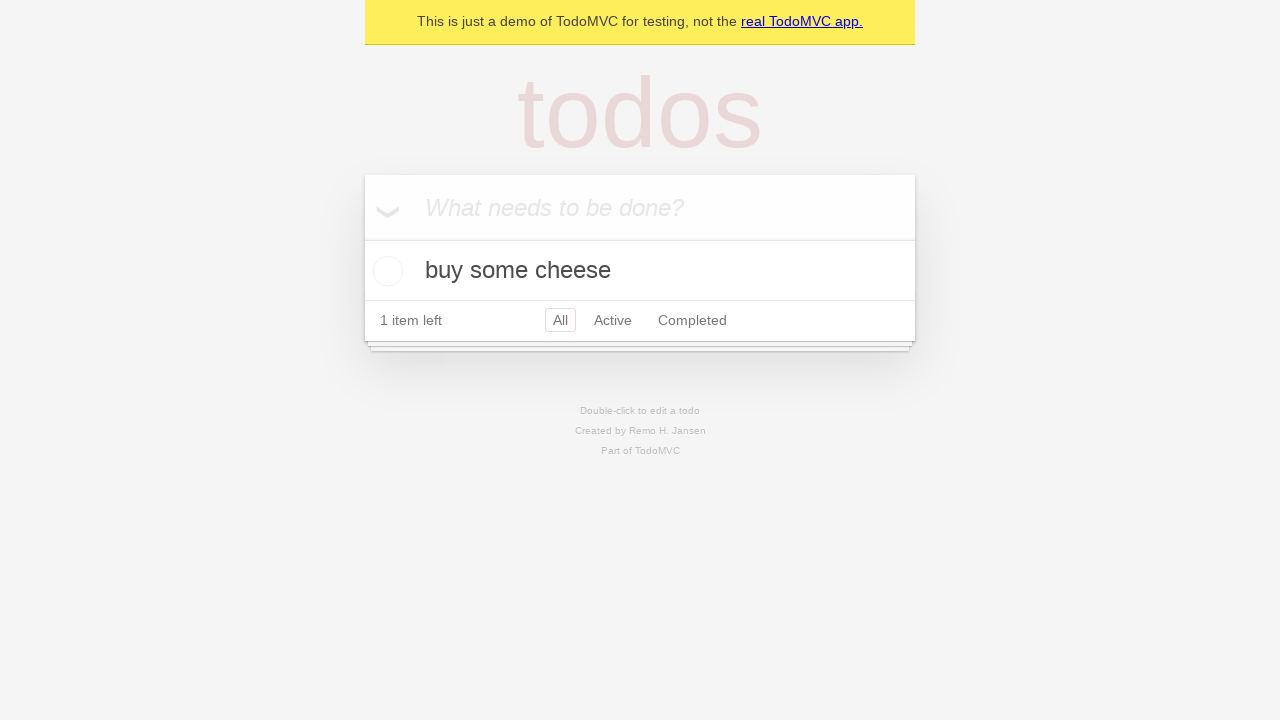

Filled todo input with 'feed the cat' on internal:attr=[placeholder="What needs to be done?"i]
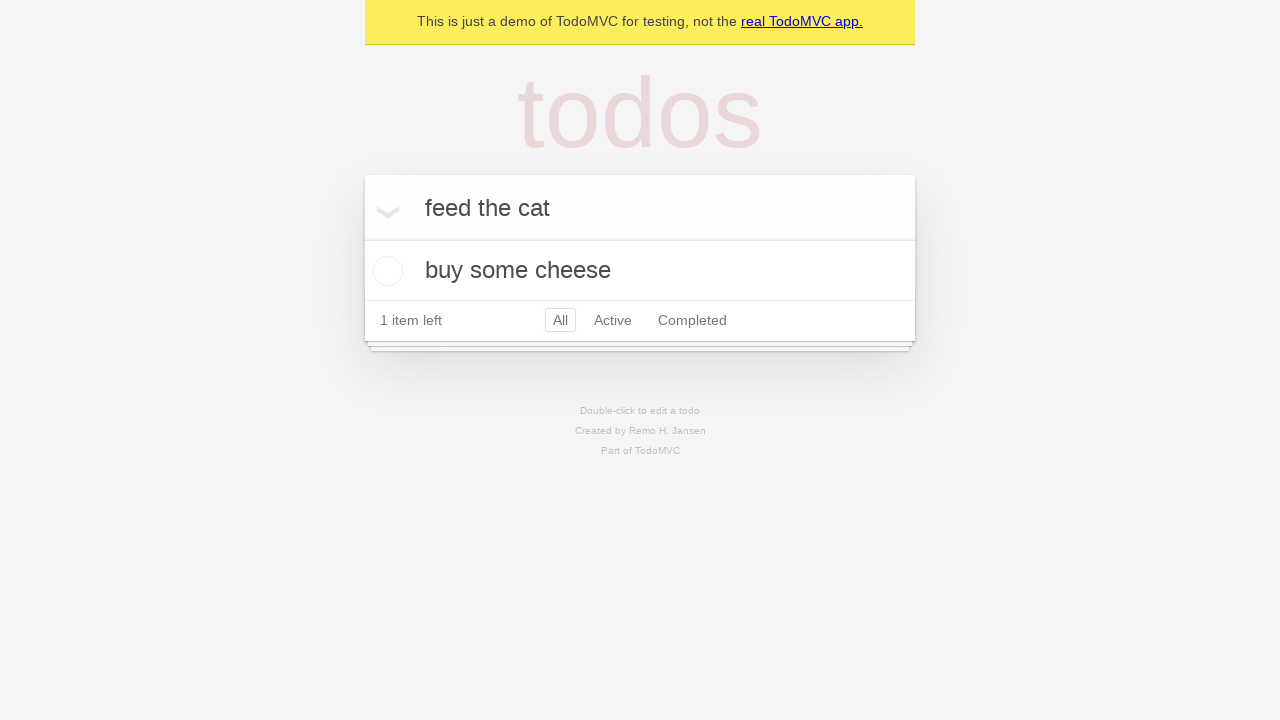

Pressed Enter to create second todo item on internal:attr=[placeholder="What needs to be done?"i]
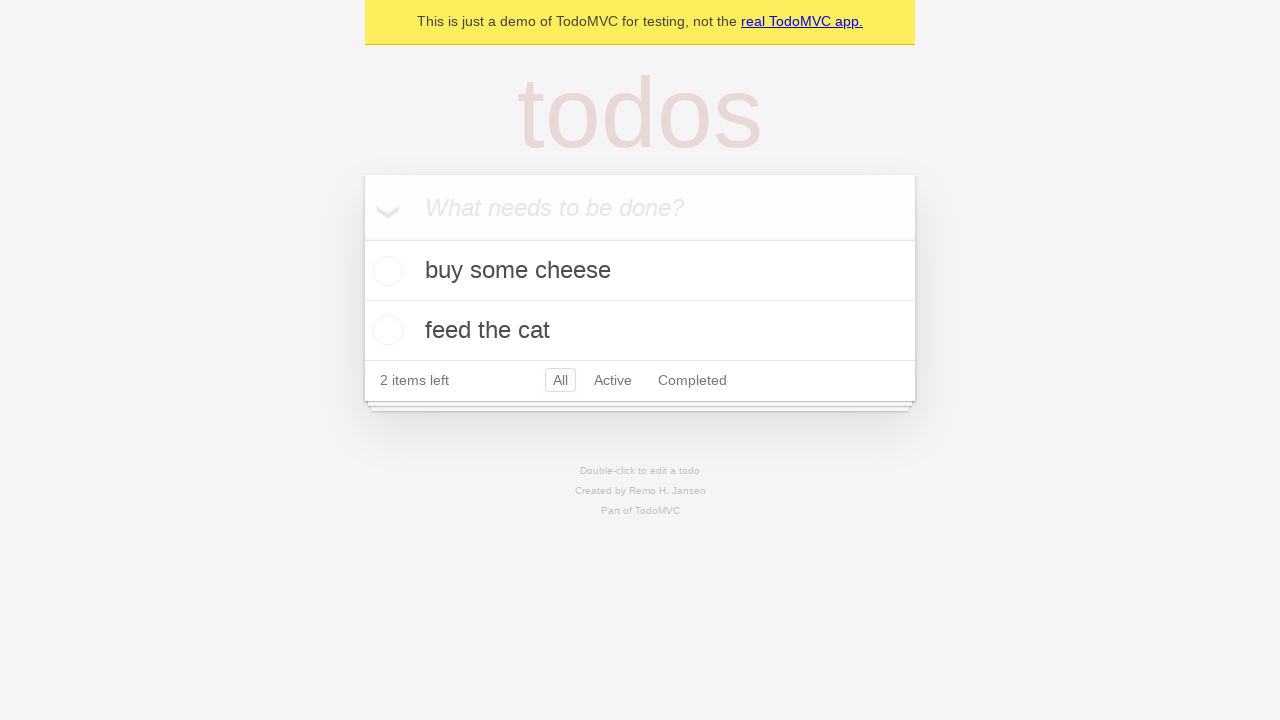

Filled todo input with 'book a doctors appointment' on internal:attr=[placeholder="What needs to be done?"i]
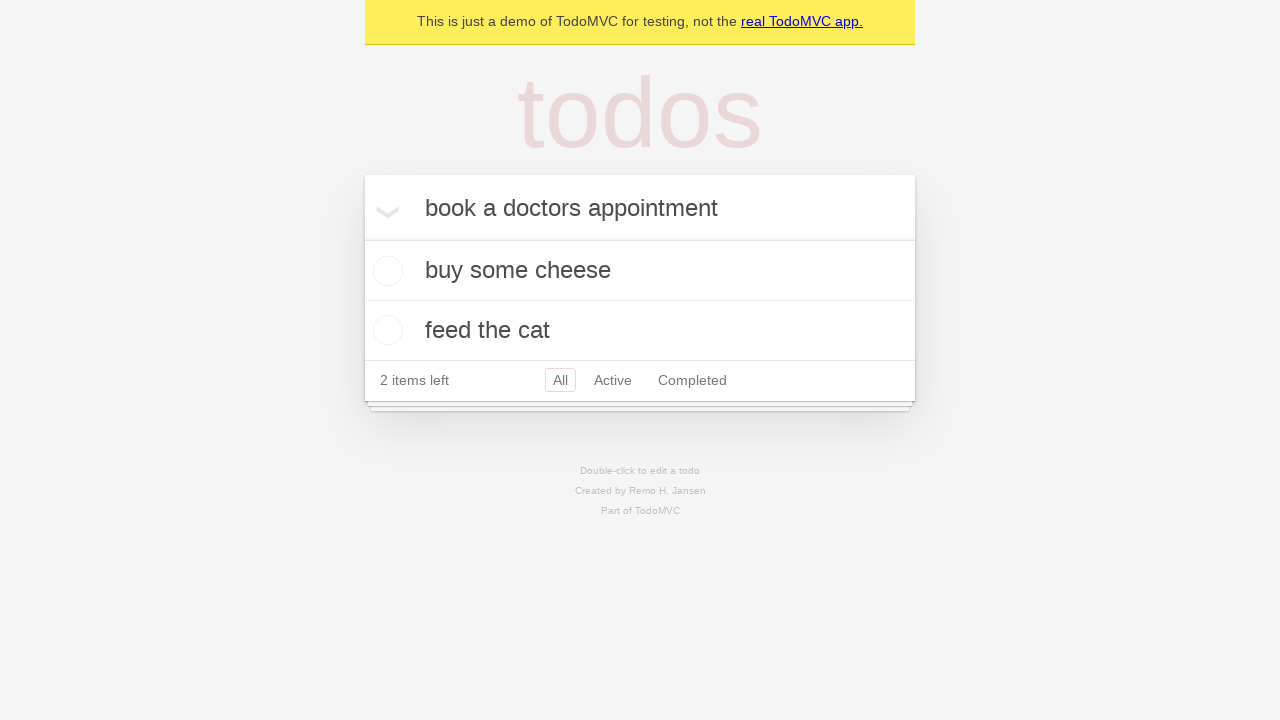

Pressed Enter to create third todo item on internal:attr=[placeholder="What needs to be done?"i]
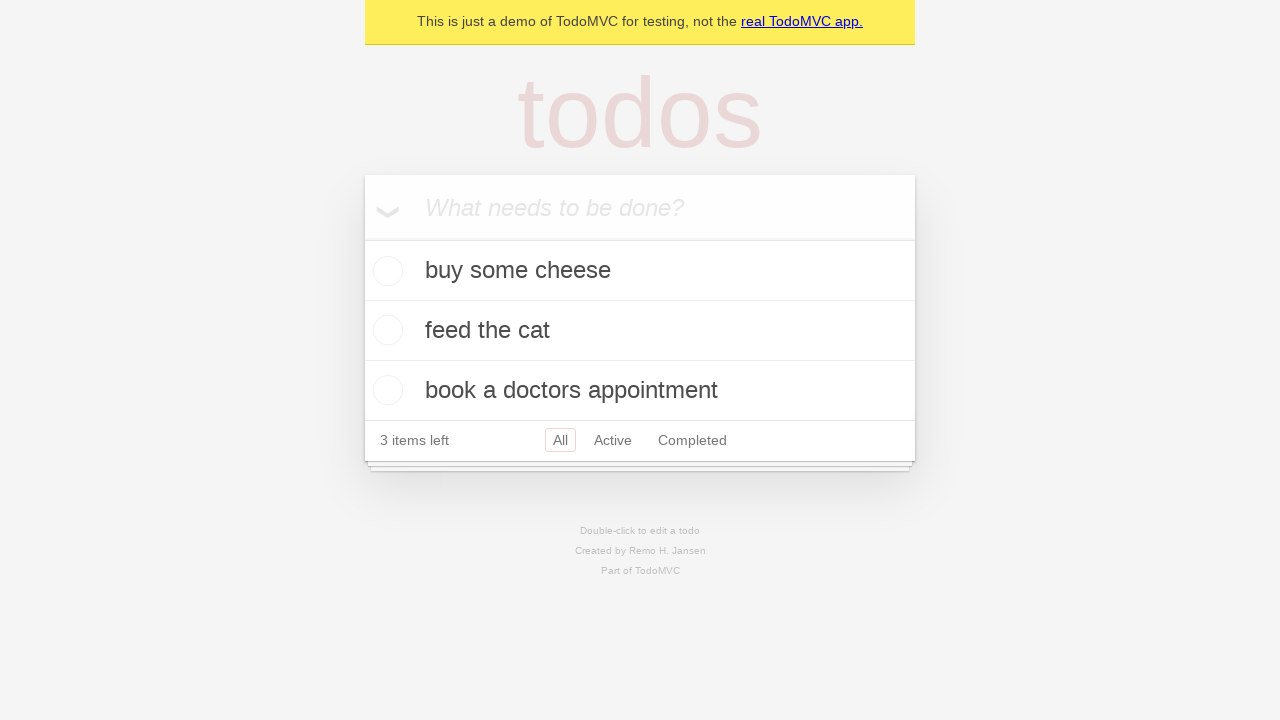

Double-clicked second todo item to enter edit mode at (640, 331) on internal:testid=[data-testid="todo-item"s] >> nth=1
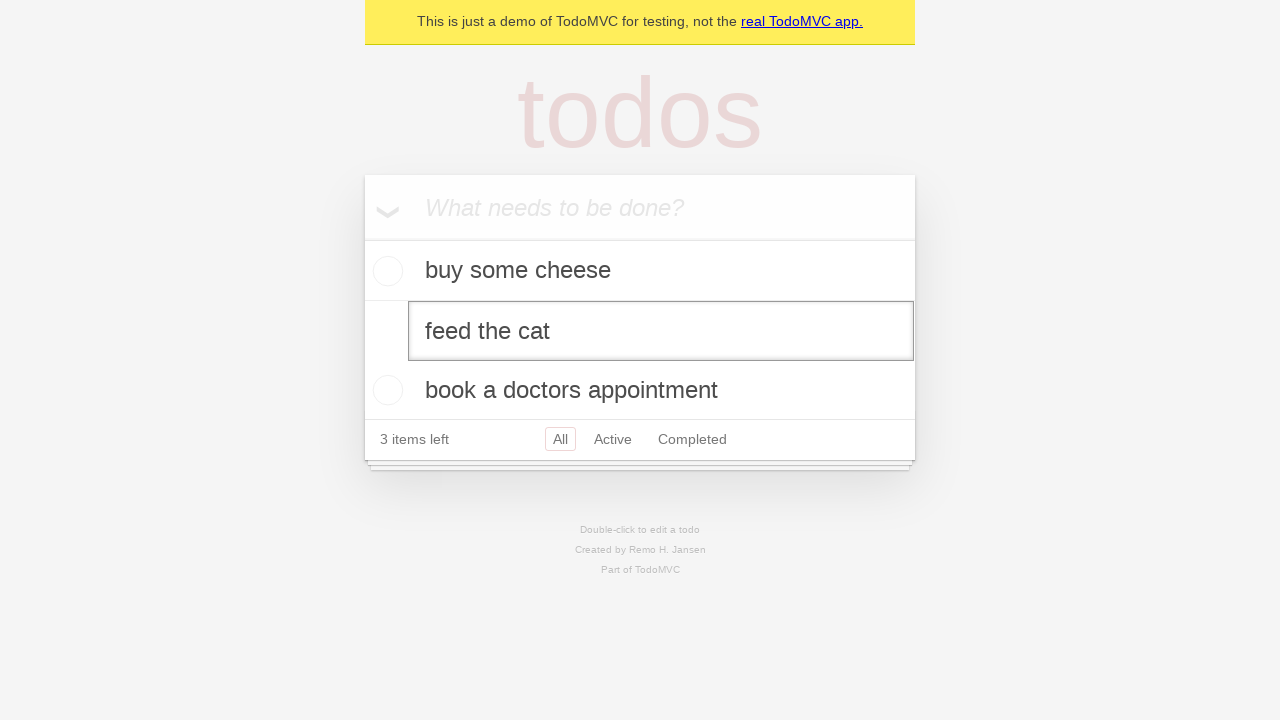

Edit input field appeared on second todo item
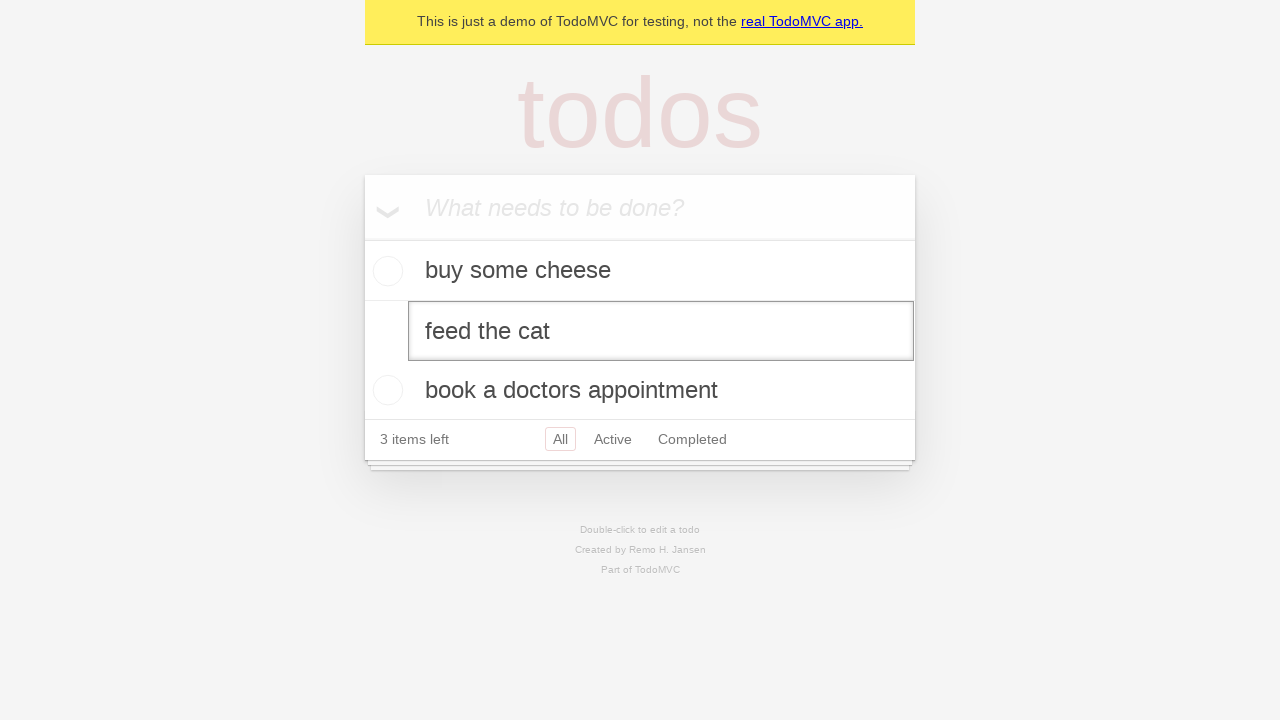

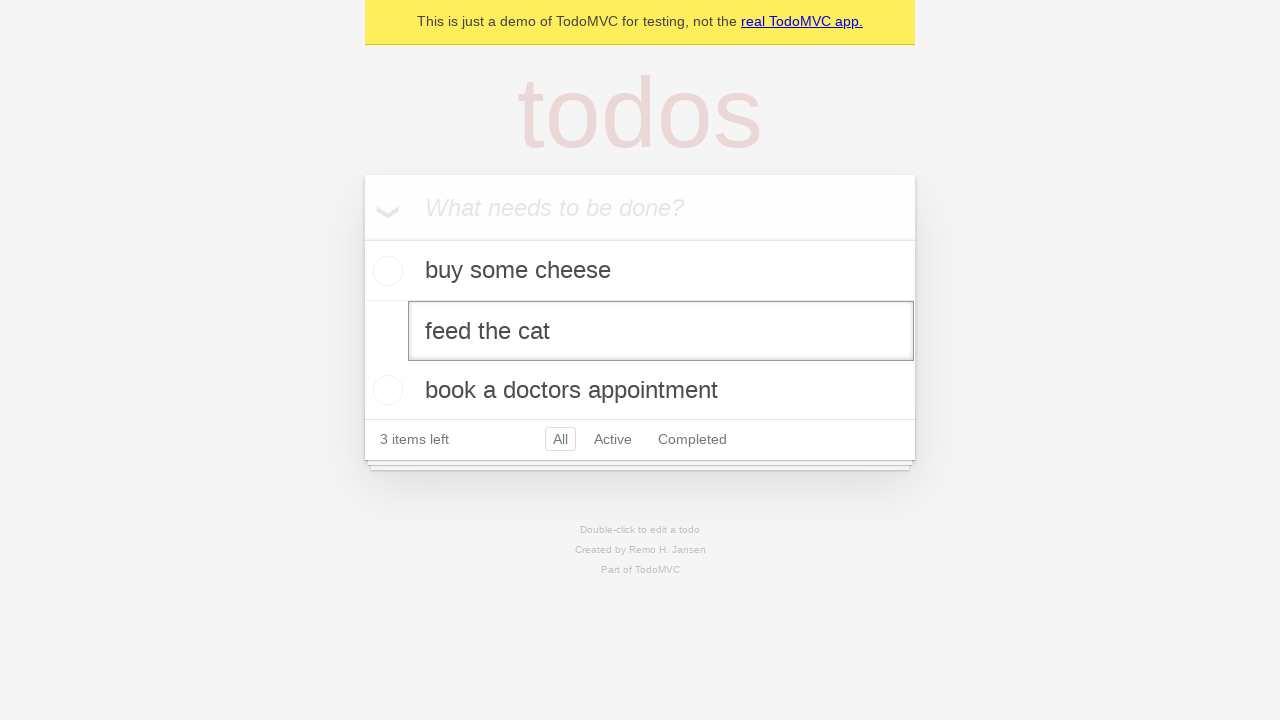